Tests keyboard key press functionality by sending various keys (ENTER, SPACE, ESCAPE, SHIFT) and verifying that the page correctly displays which key was pressed.

Starting URL: http://the-internet.herokuapp.com/key_presses

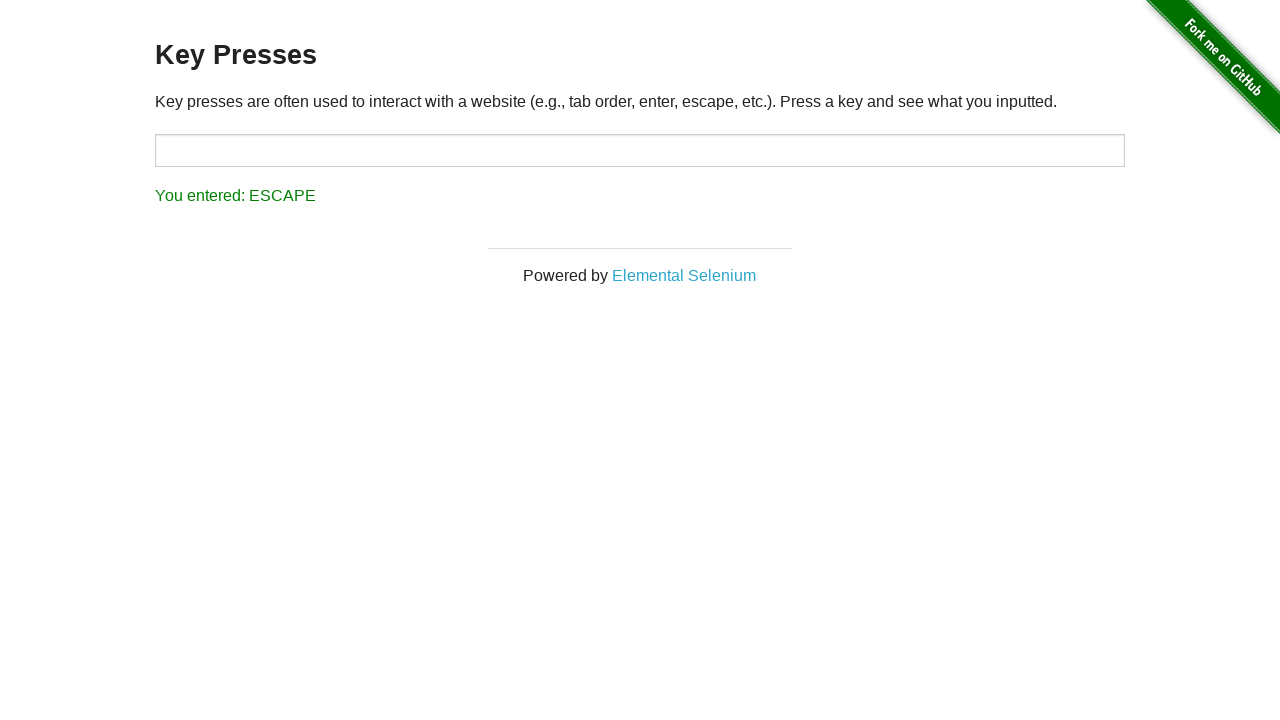

Pressed ENTER key
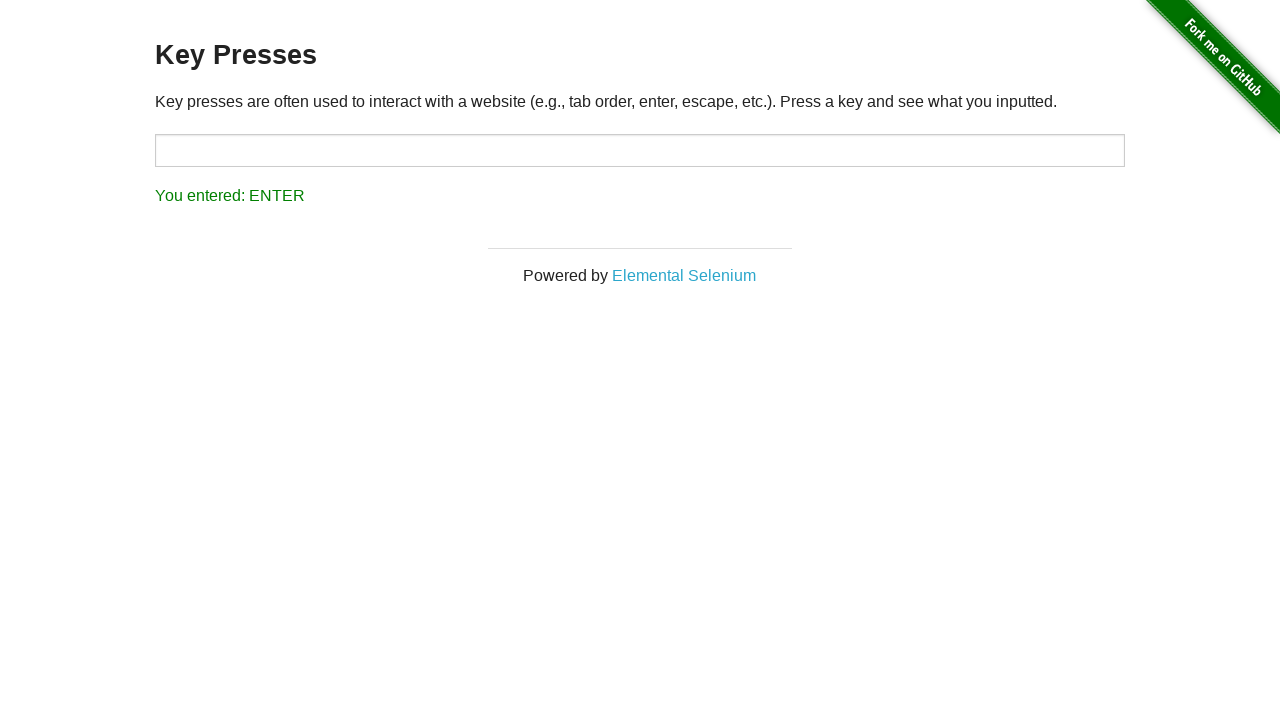

Retrieved result text from page
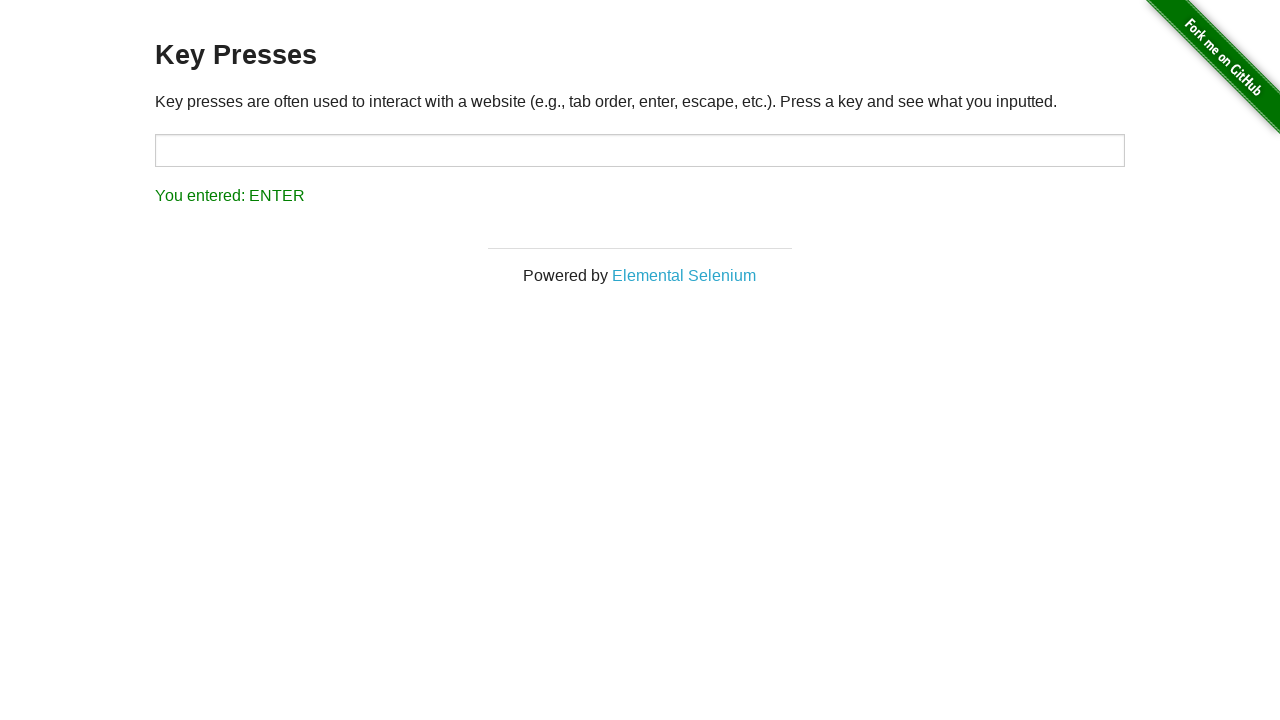

Verified that ENTER key press was correctly displayed
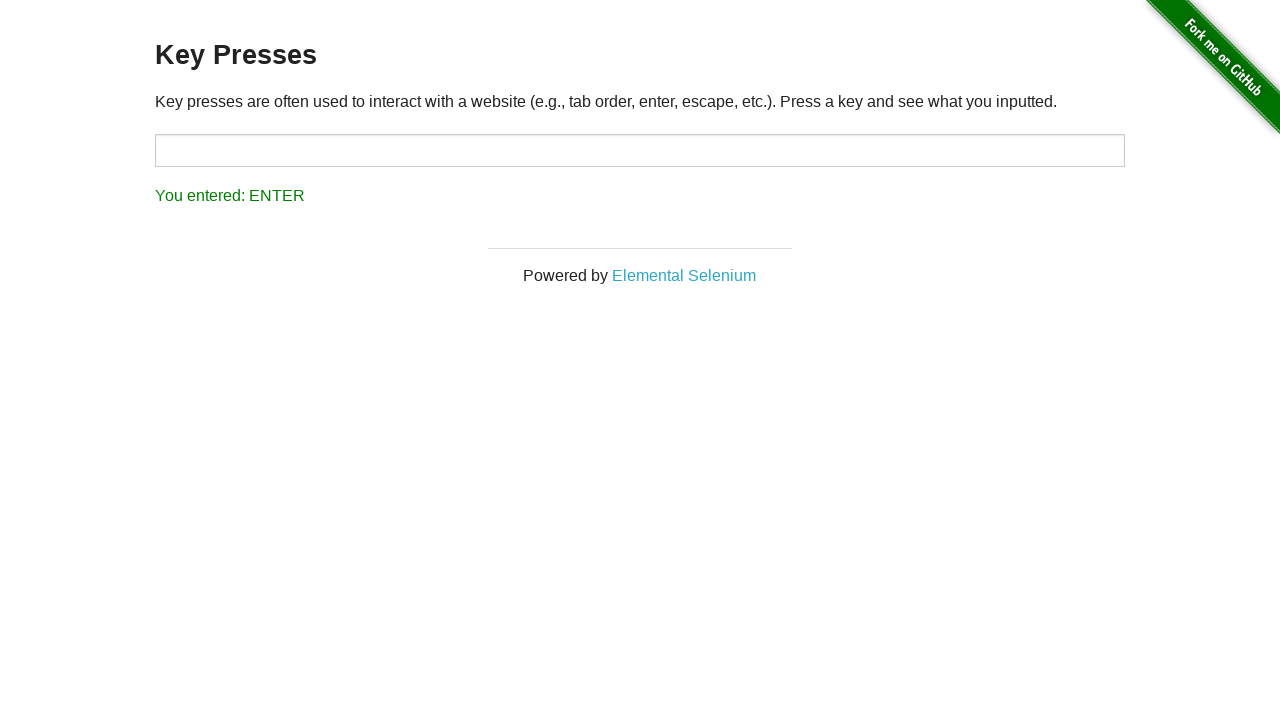

Pressed SPACE key
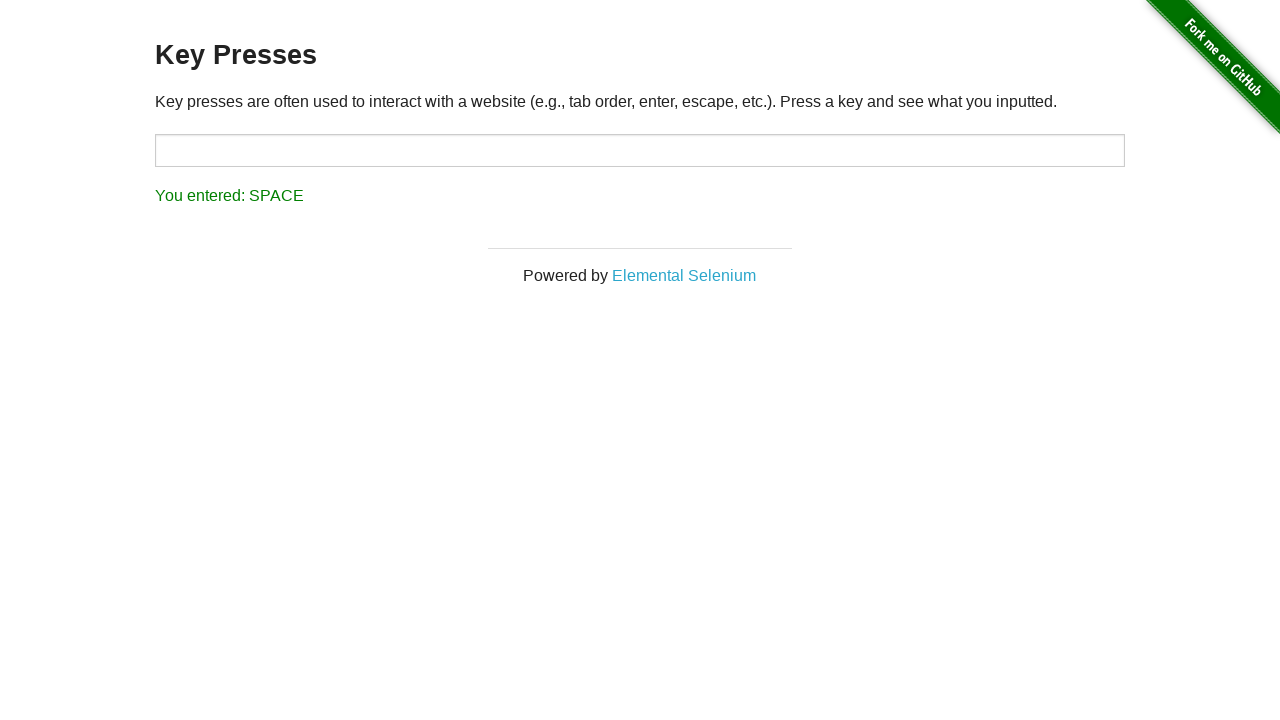

Retrieved result text from page
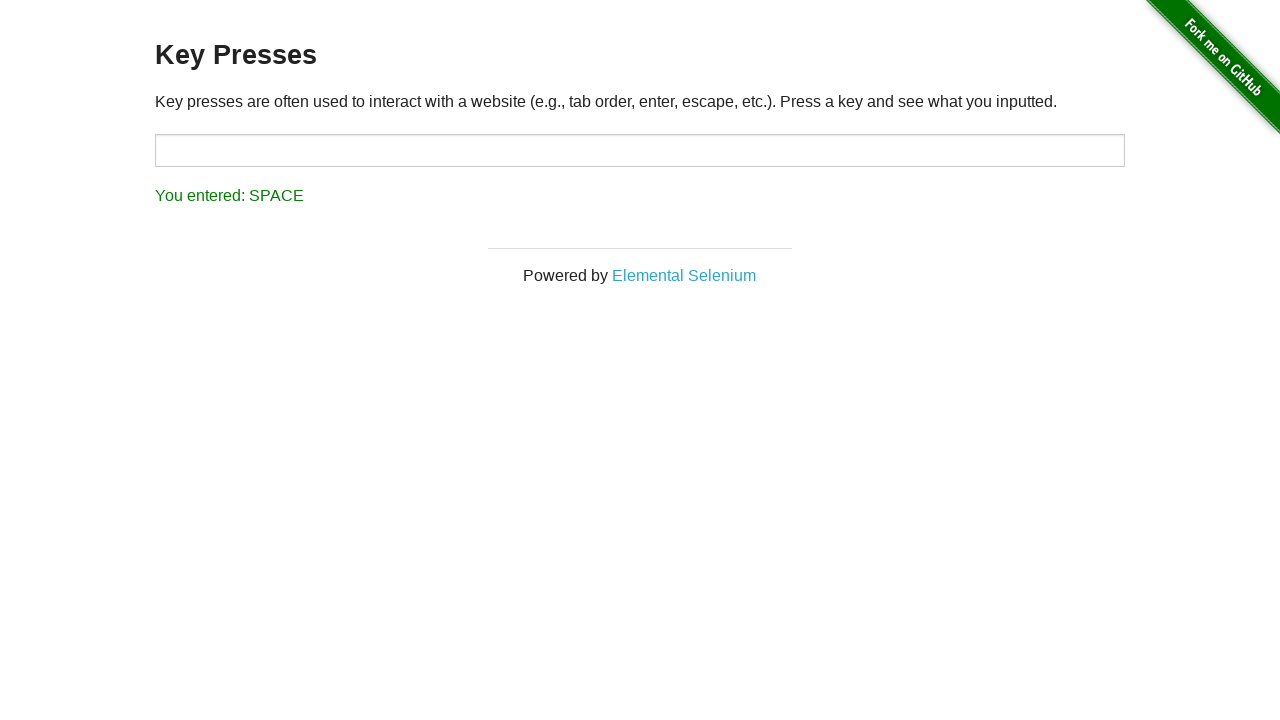

Verified that SPACE key press was correctly displayed
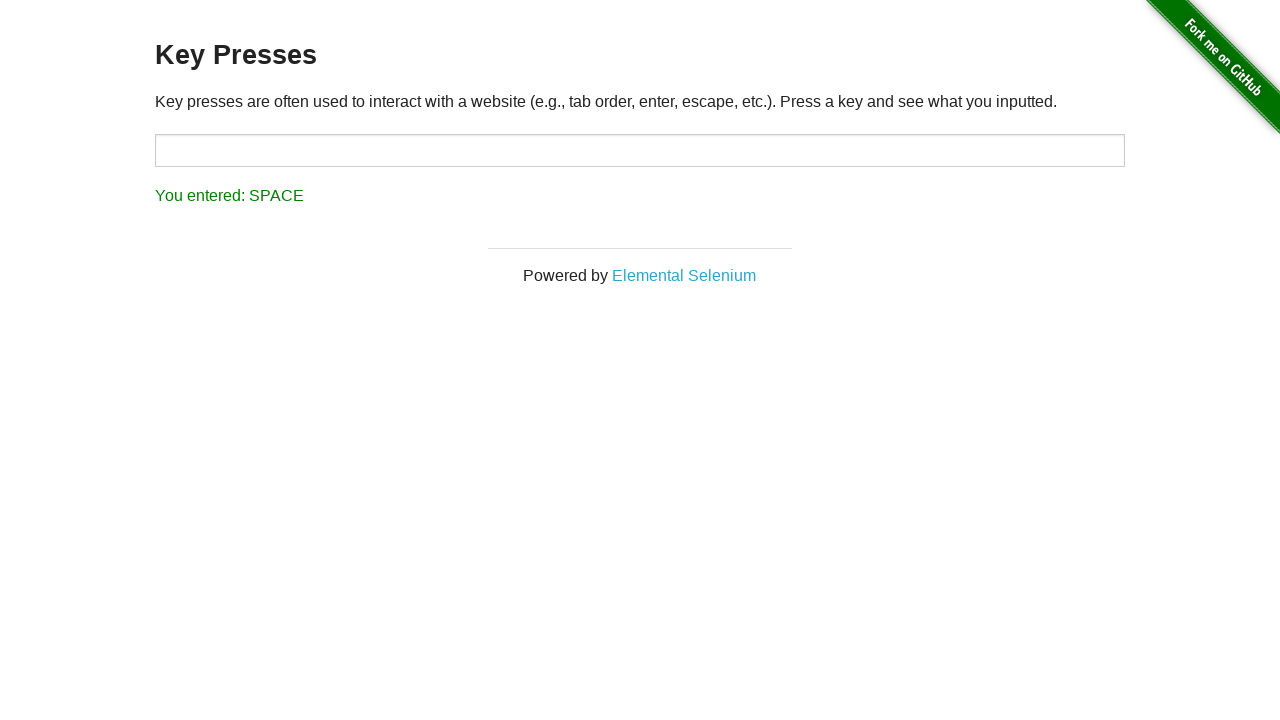

Pressed ESCAPE key
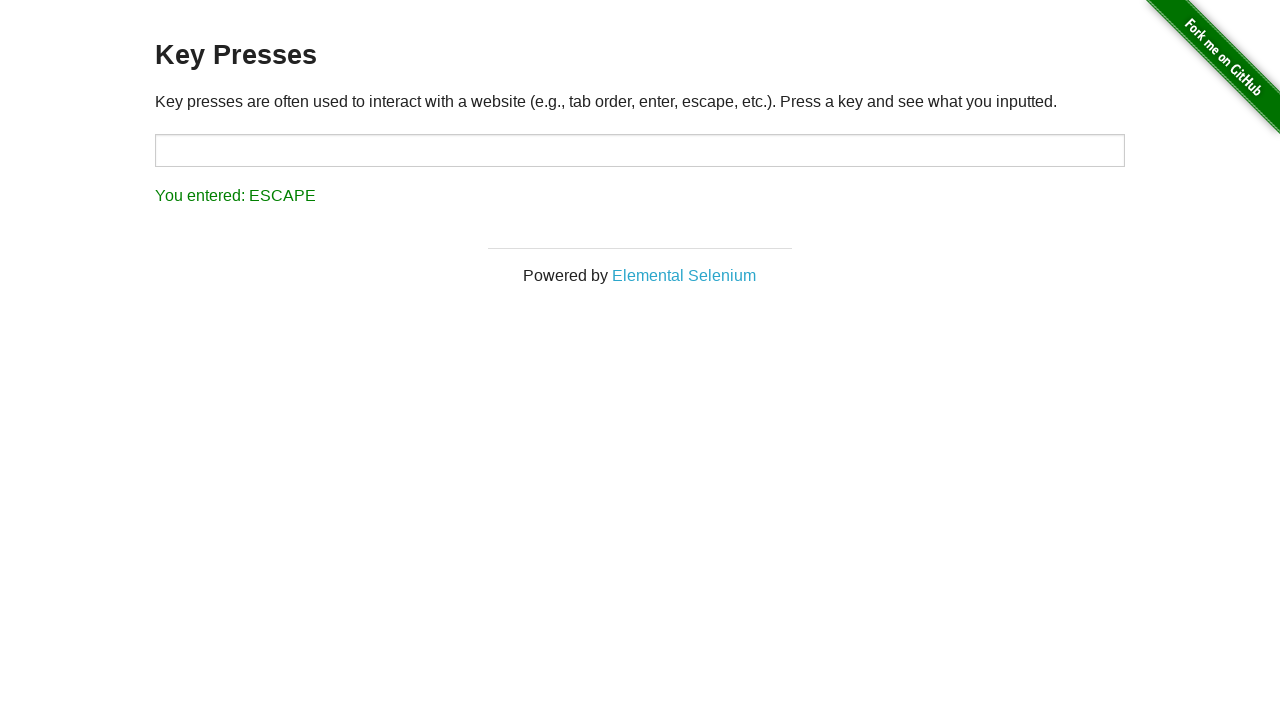

Retrieved result text from page
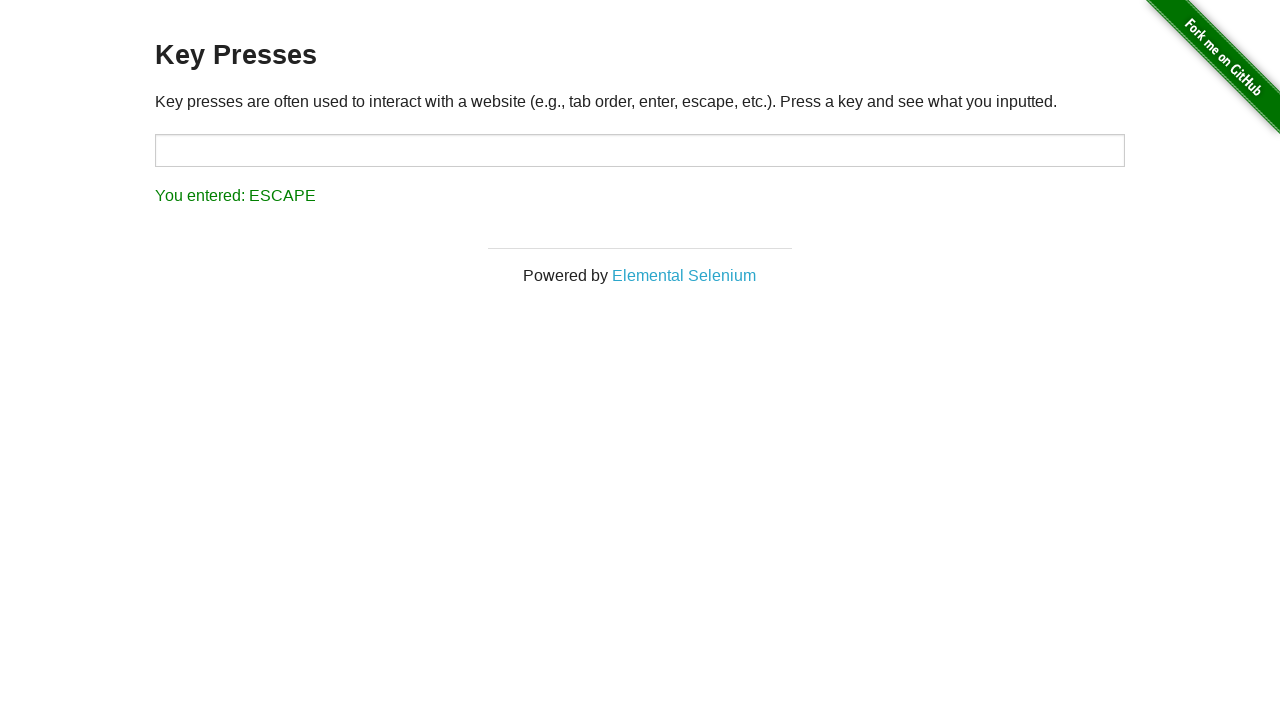

Verified that ESCAPE key press was correctly displayed
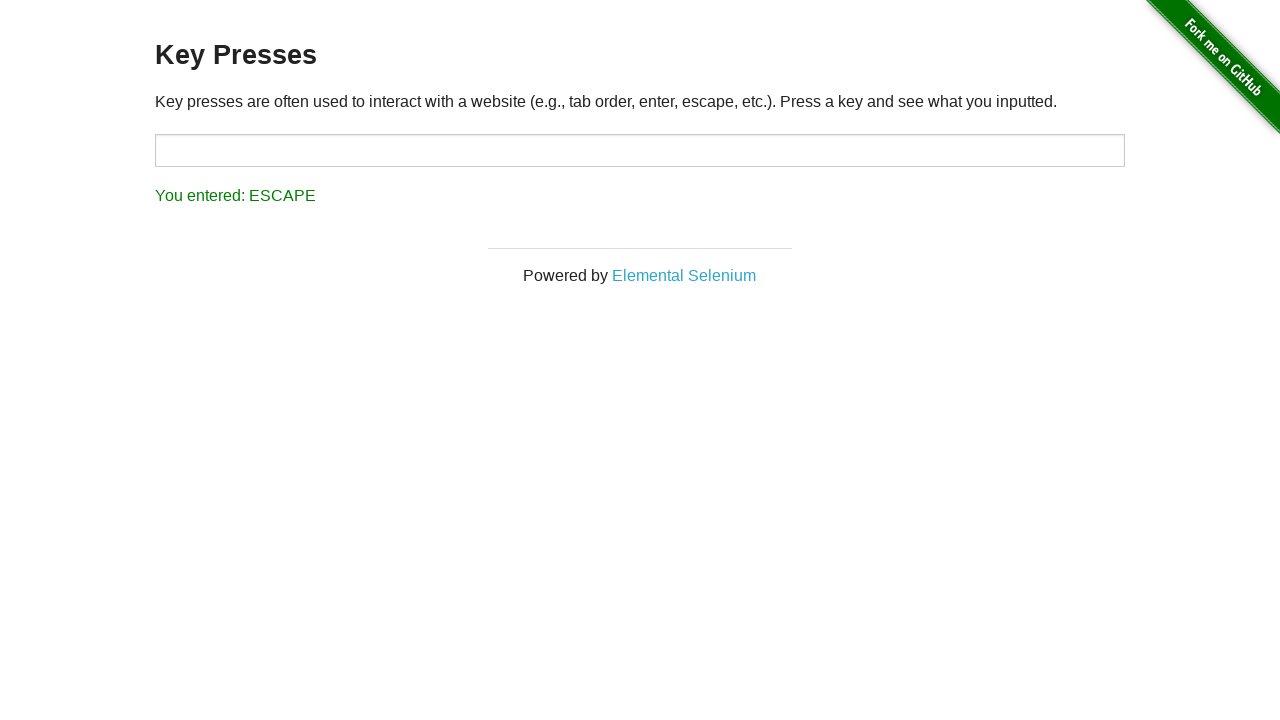

Pressed SHIFT key
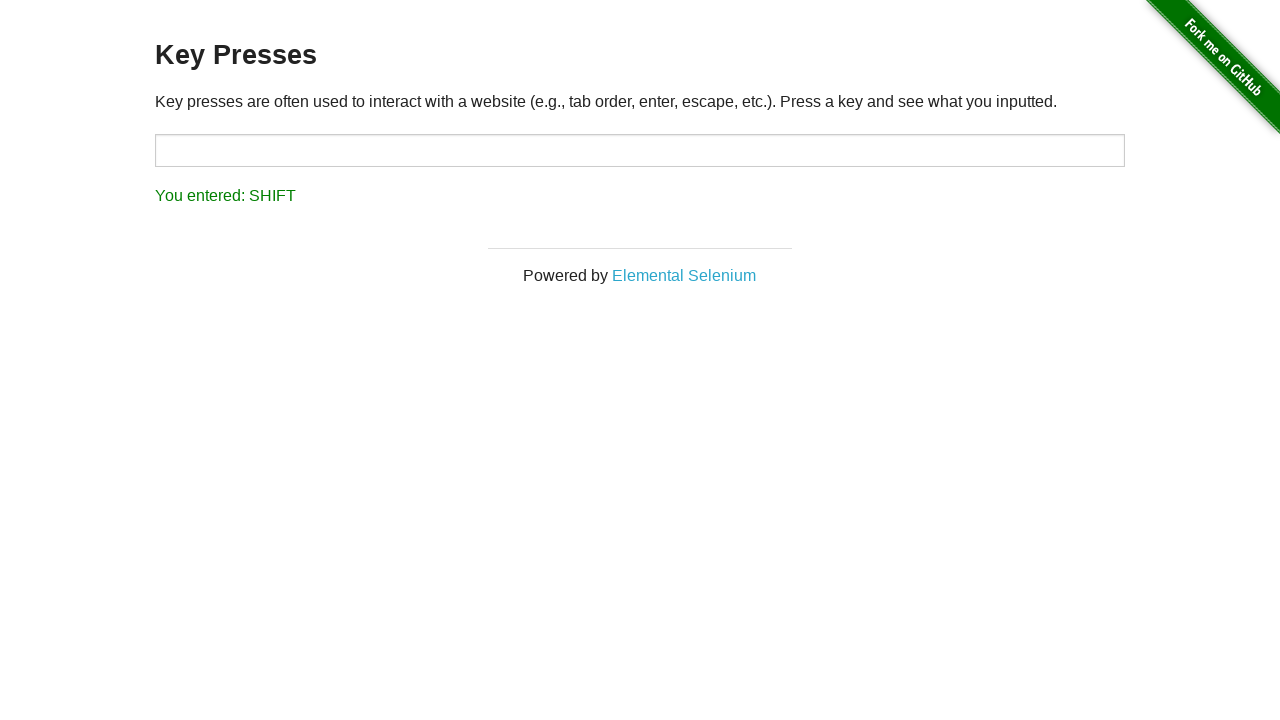

Retrieved result text from page
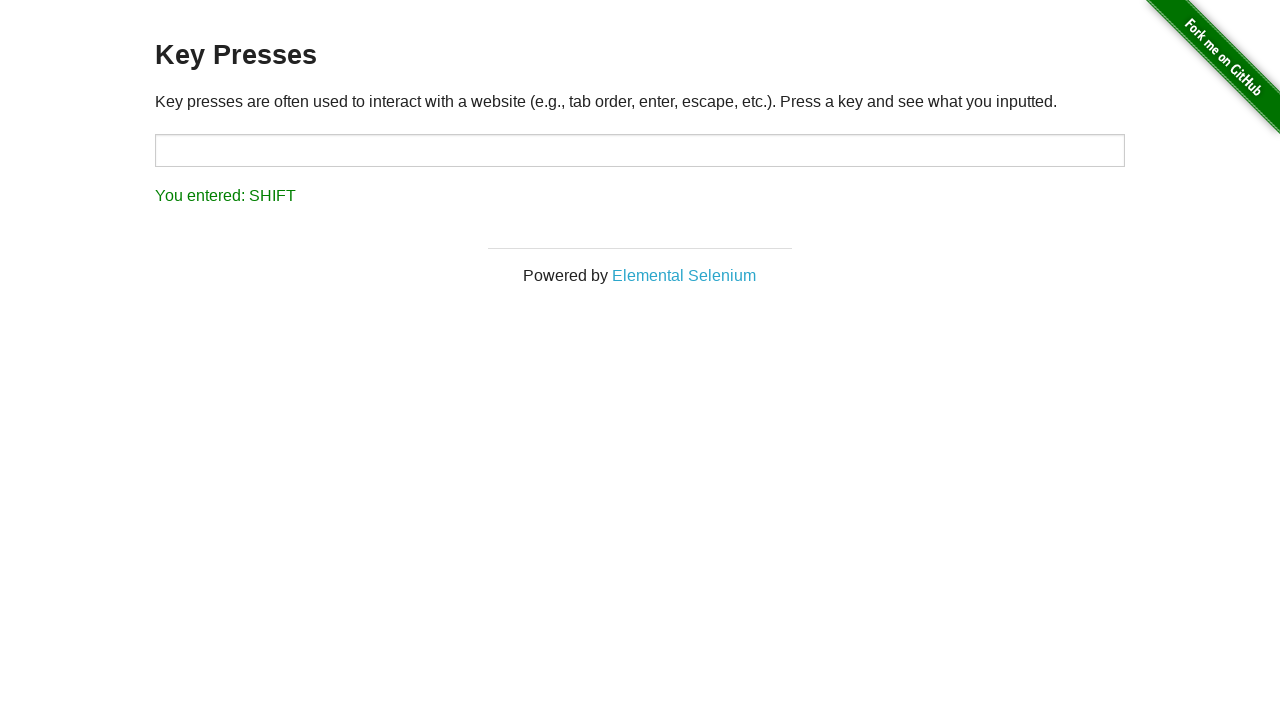

Verified that SHIFT key press was correctly displayed
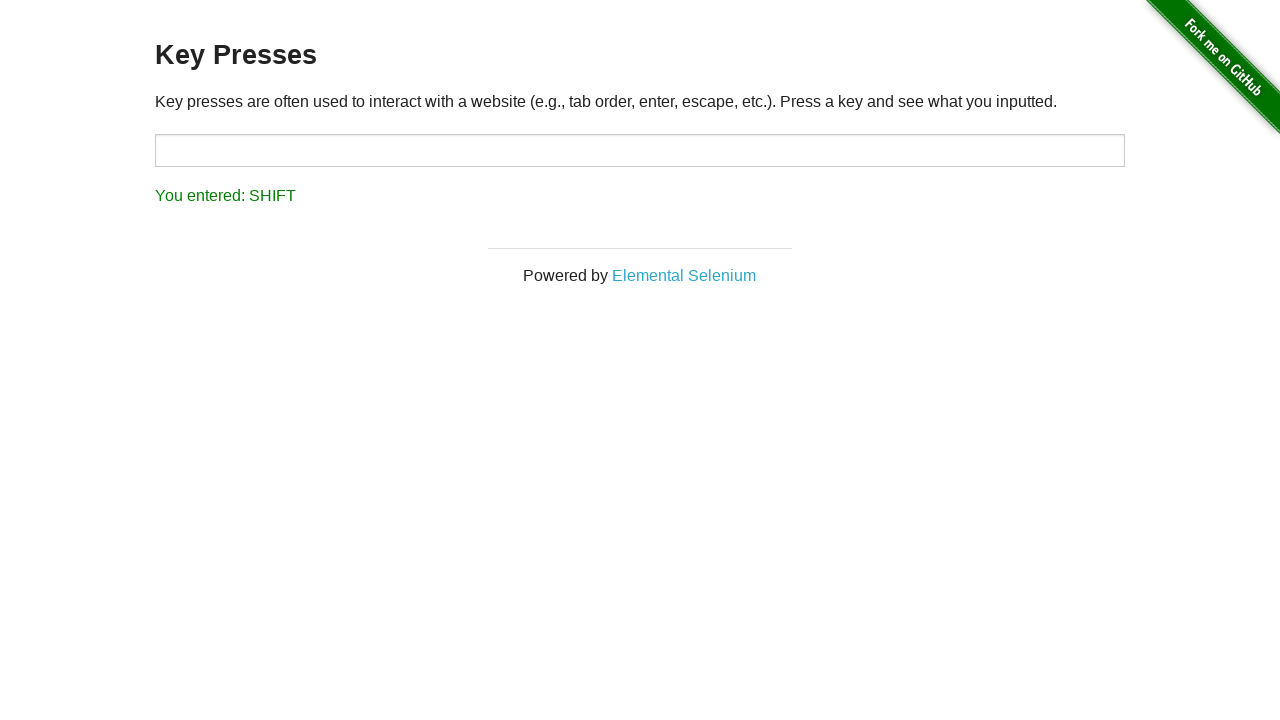

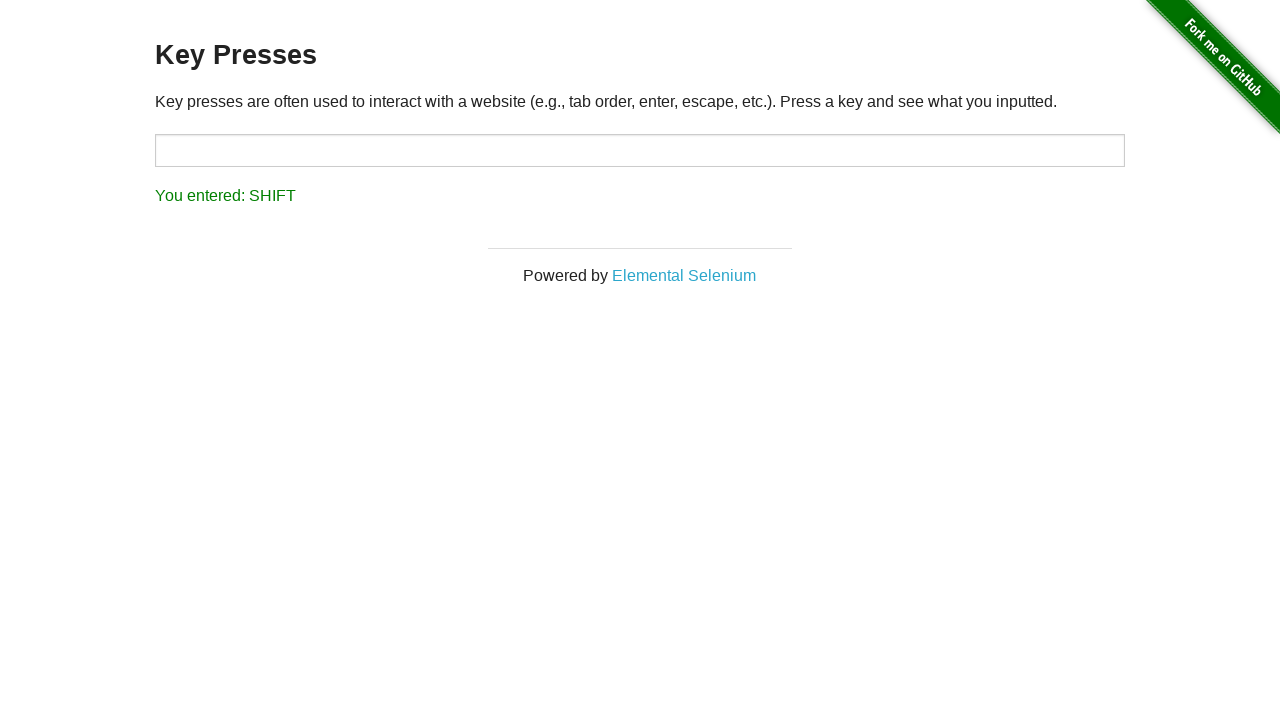